Tests marking all todo items as completed using the toggle all checkbox

Starting URL: https://demo.playwright.dev/todomvc

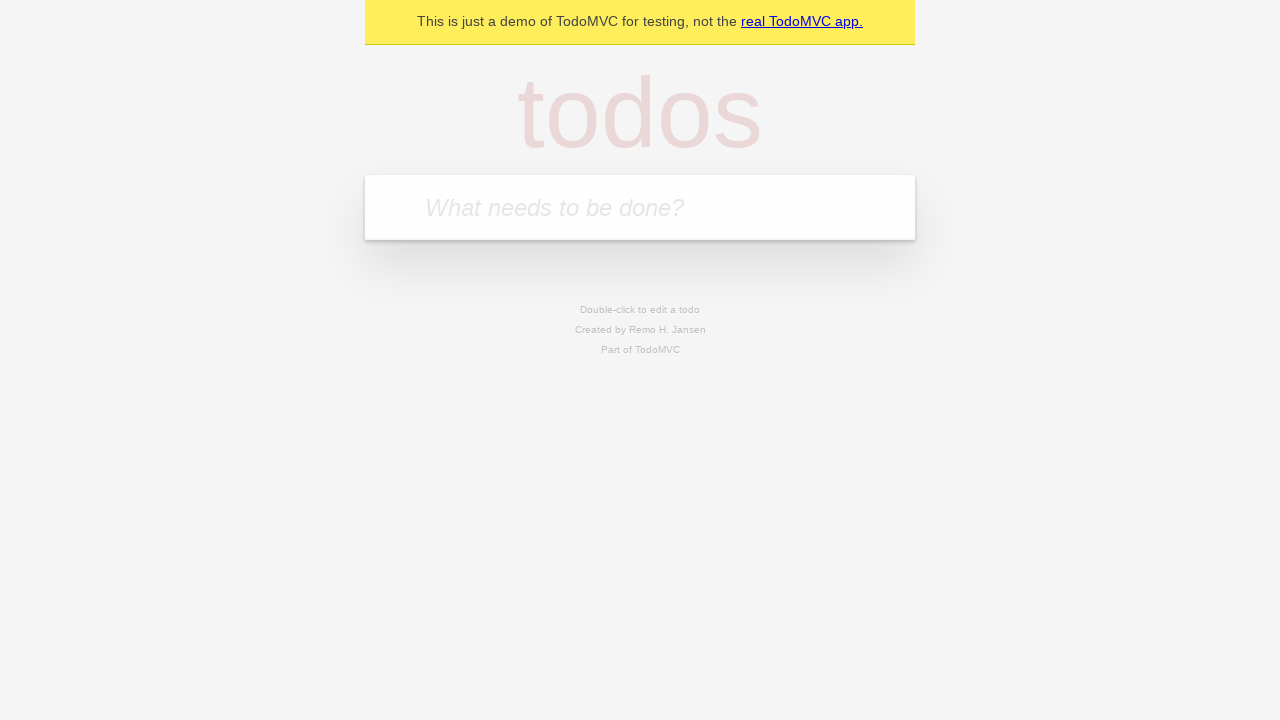

Located the 'What needs to be done?' input field
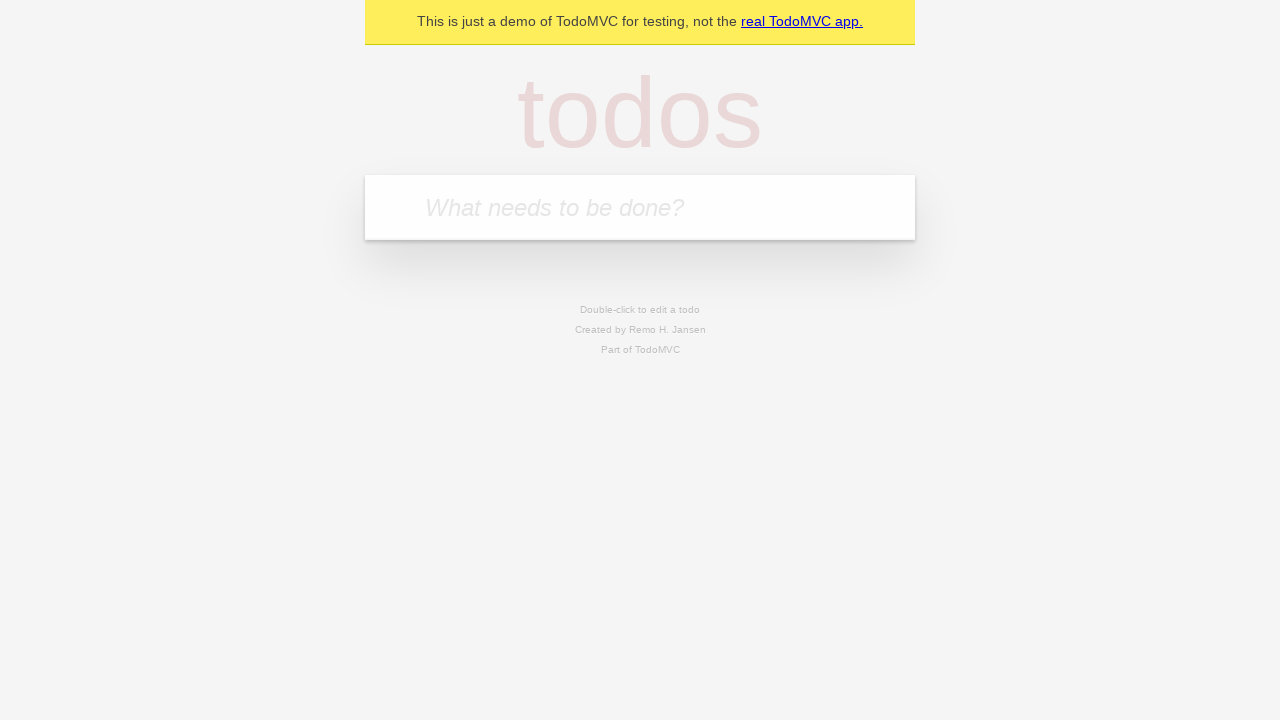

Filled todo input with 'buy some cheese' on internal:attr=[placeholder="What needs to be done?"i]
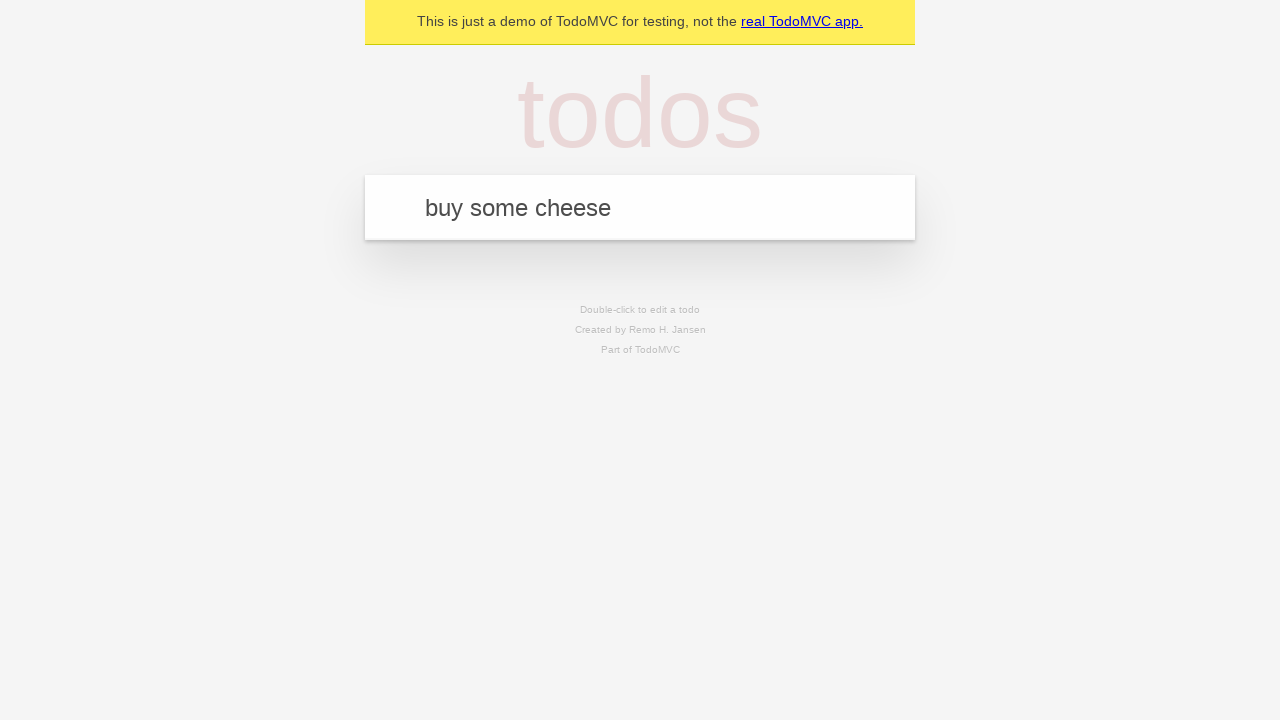

Pressed Enter to add todo item 'buy some cheese' on internal:attr=[placeholder="What needs to be done?"i]
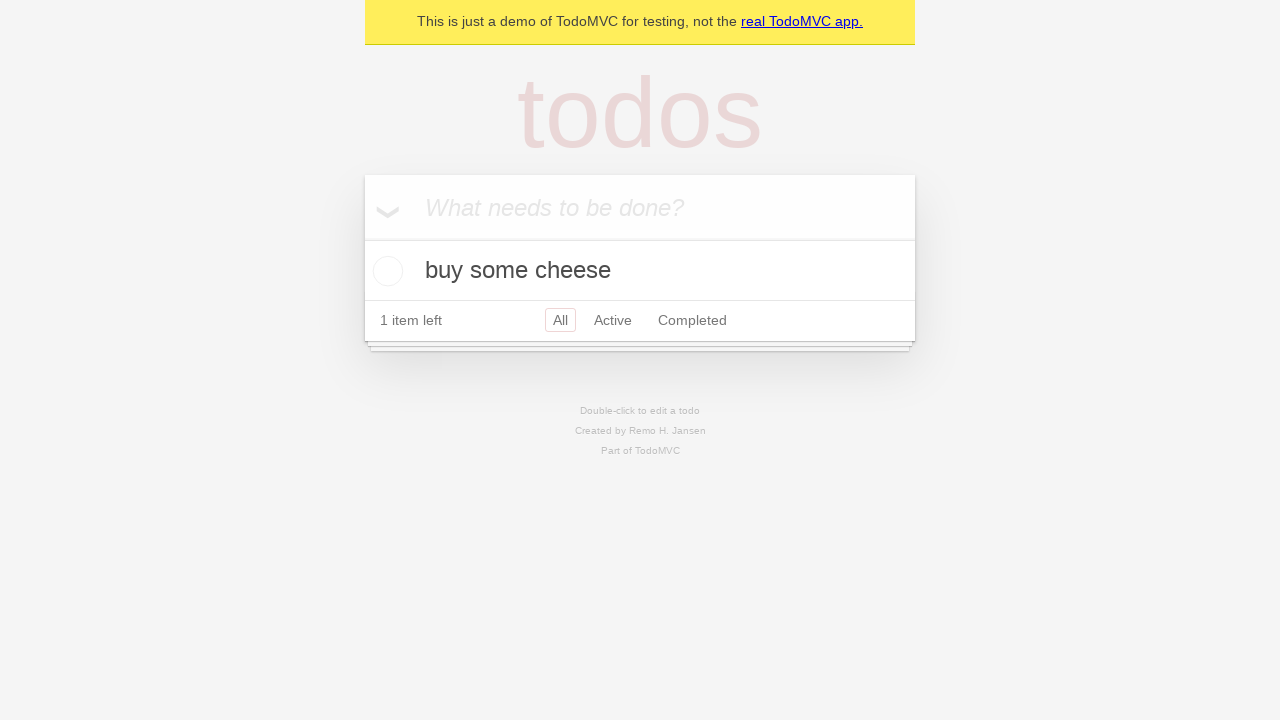

Filled todo input with 'feed the cat' on internal:attr=[placeholder="What needs to be done?"i]
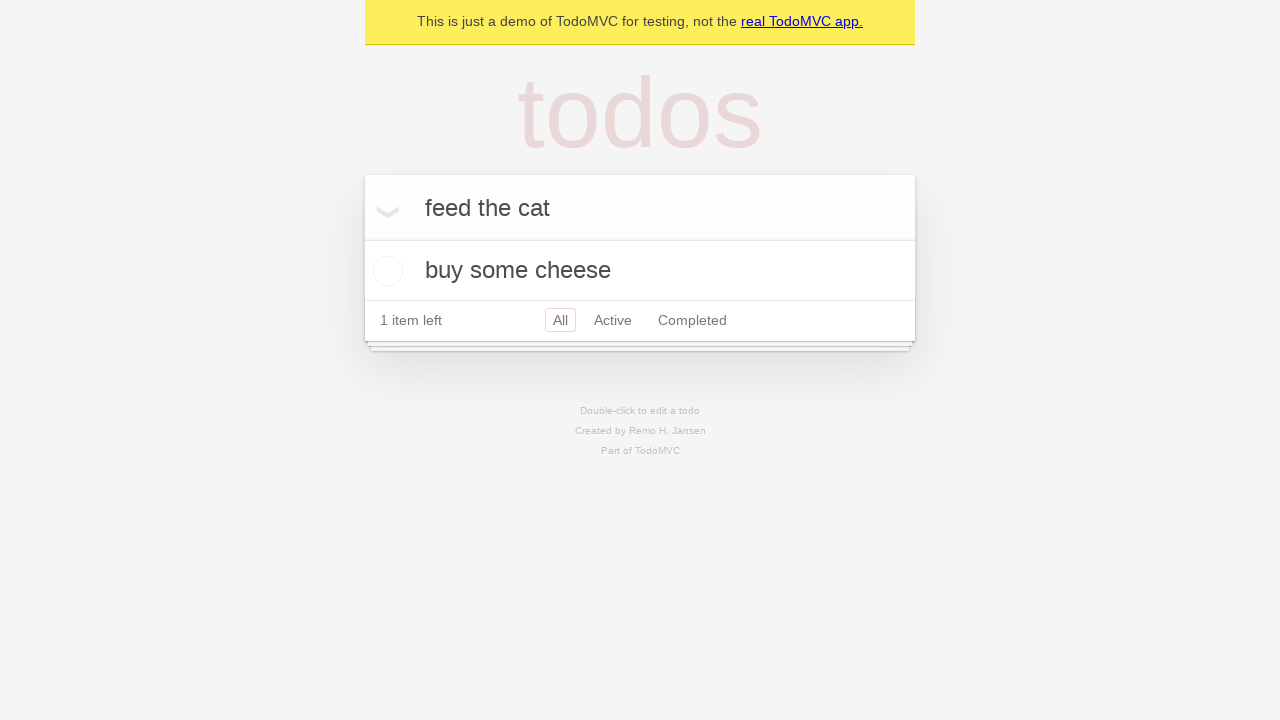

Pressed Enter to add todo item 'feed the cat' on internal:attr=[placeholder="What needs to be done?"i]
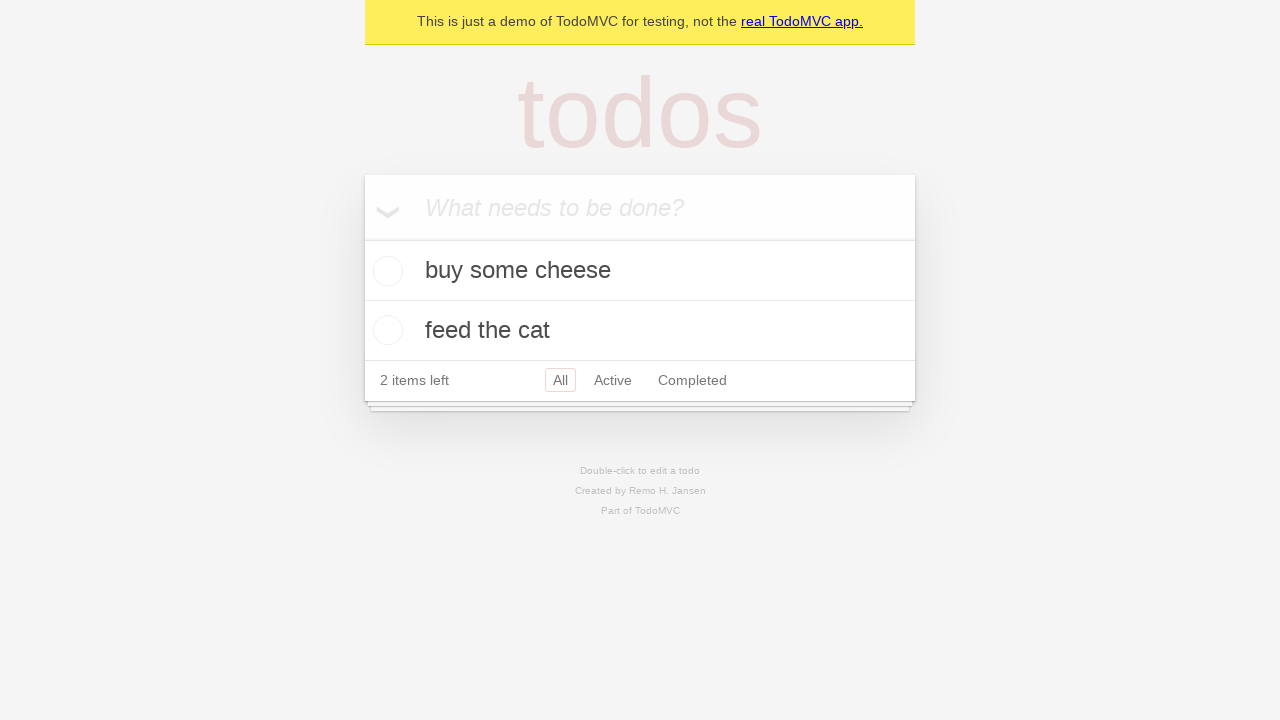

Filled todo input with 'book a doctors appointment' on internal:attr=[placeholder="What needs to be done?"i]
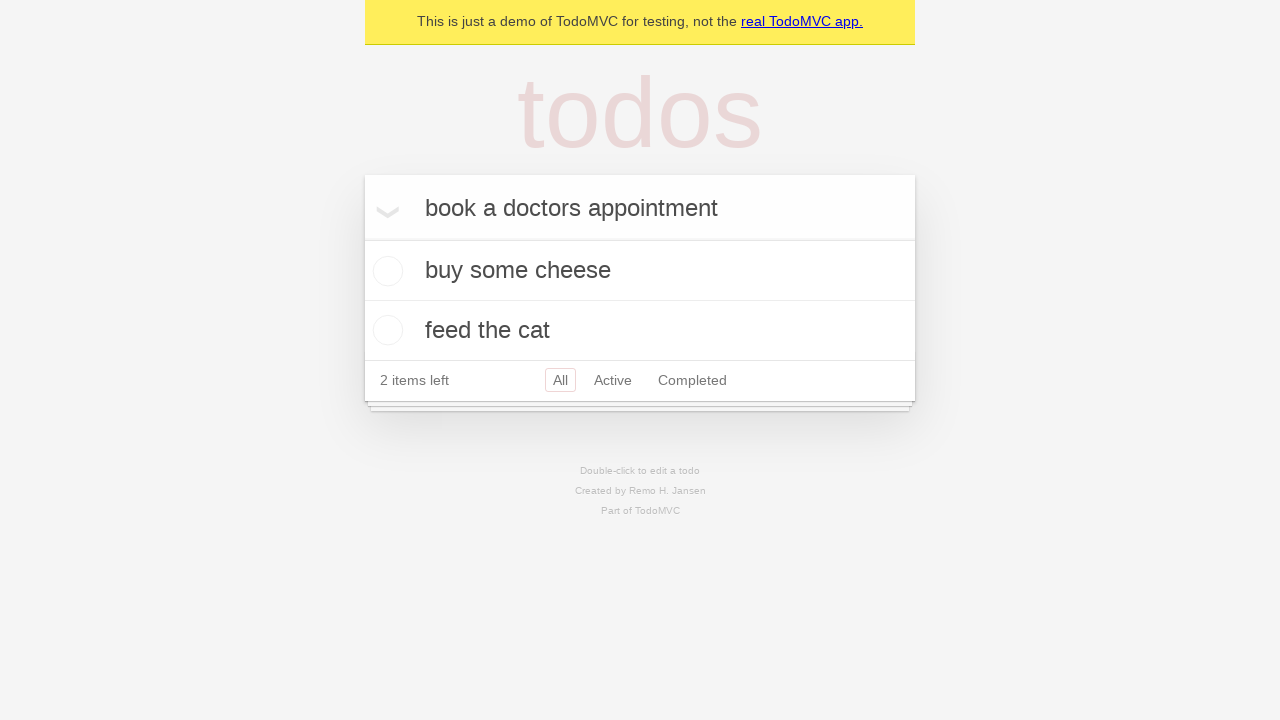

Pressed Enter to add todo item 'book a doctors appointment' on internal:attr=[placeholder="What needs to be done?"i]
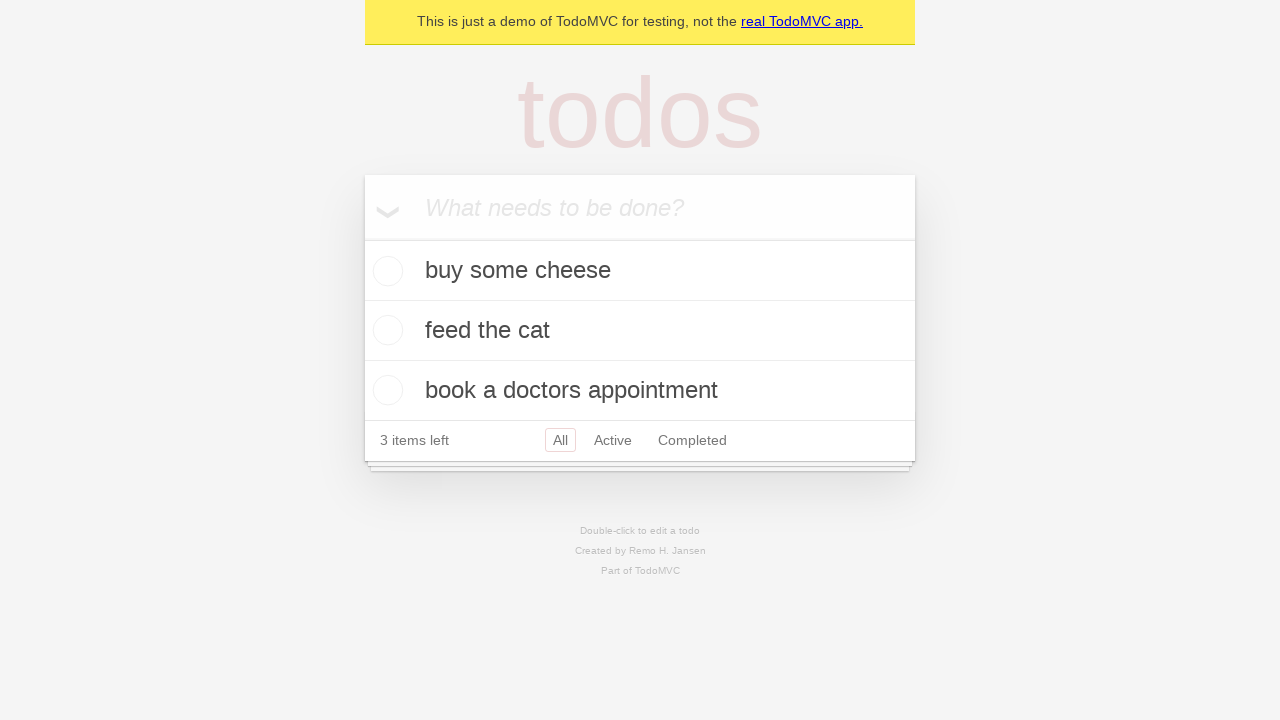

Clicked 'Mark all as complete' checkbox to mark all items as completed at (362, 238) on internal:label="Mark all as complete"i
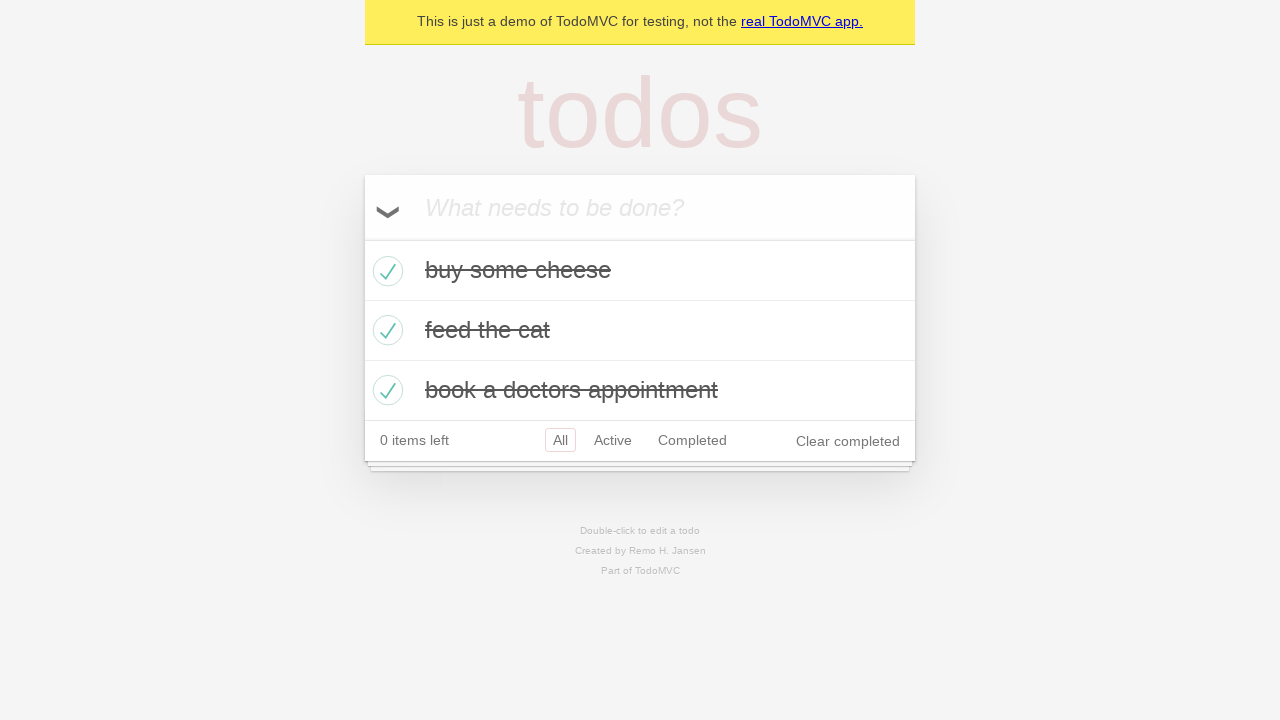

Verified all todo items are marked as completed
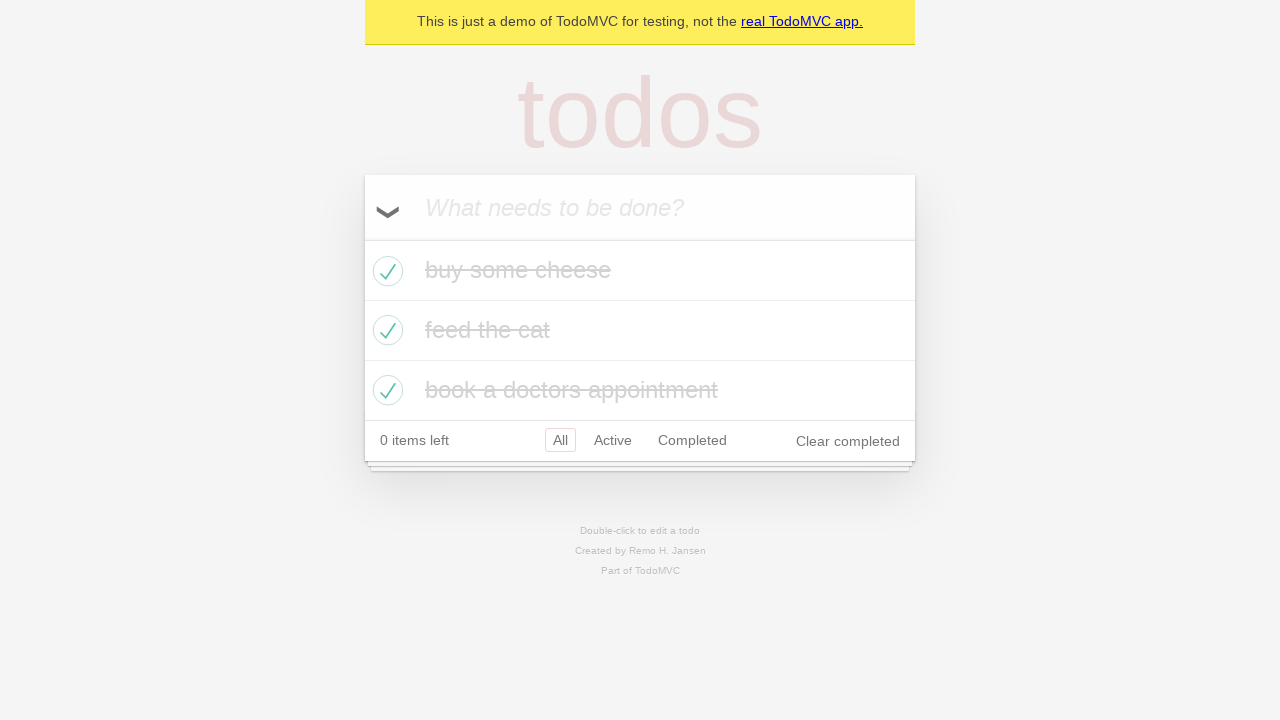

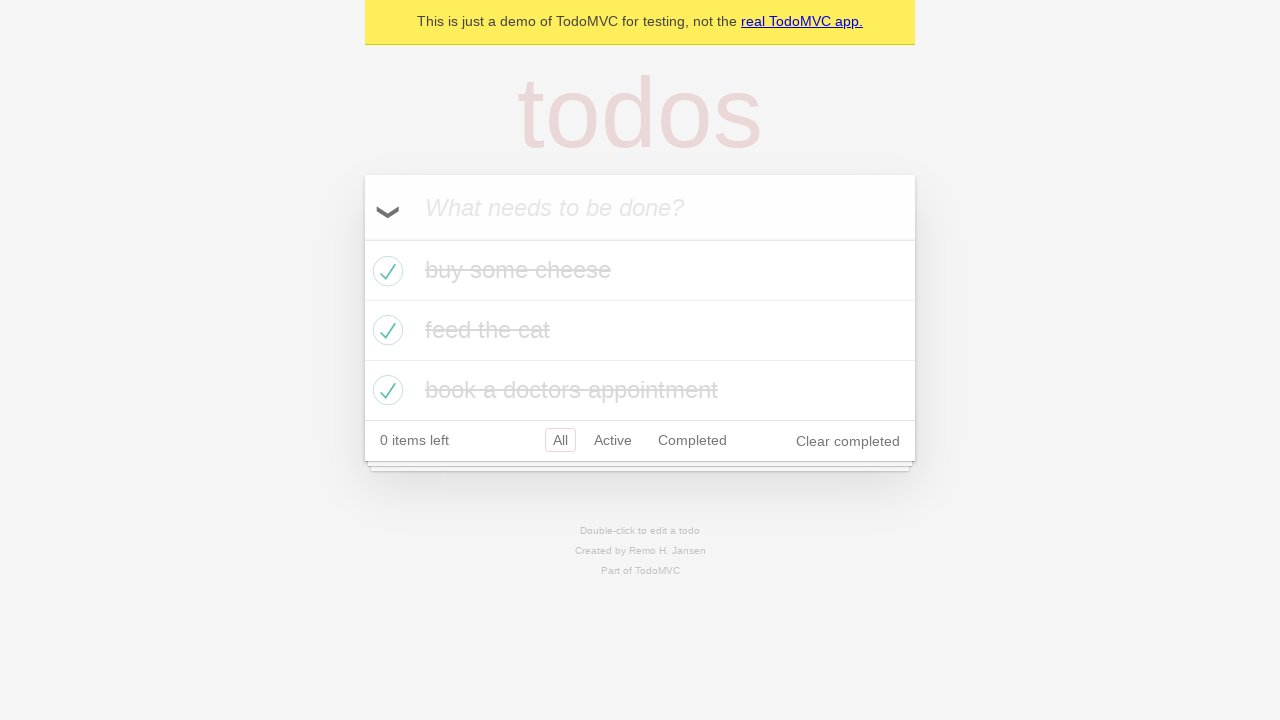